Tests interaction with an entry ad modal on the Heroku test application by clicking on a paragraph element

Starting URL: https://the-internet.herokuapp.com/entry_ad

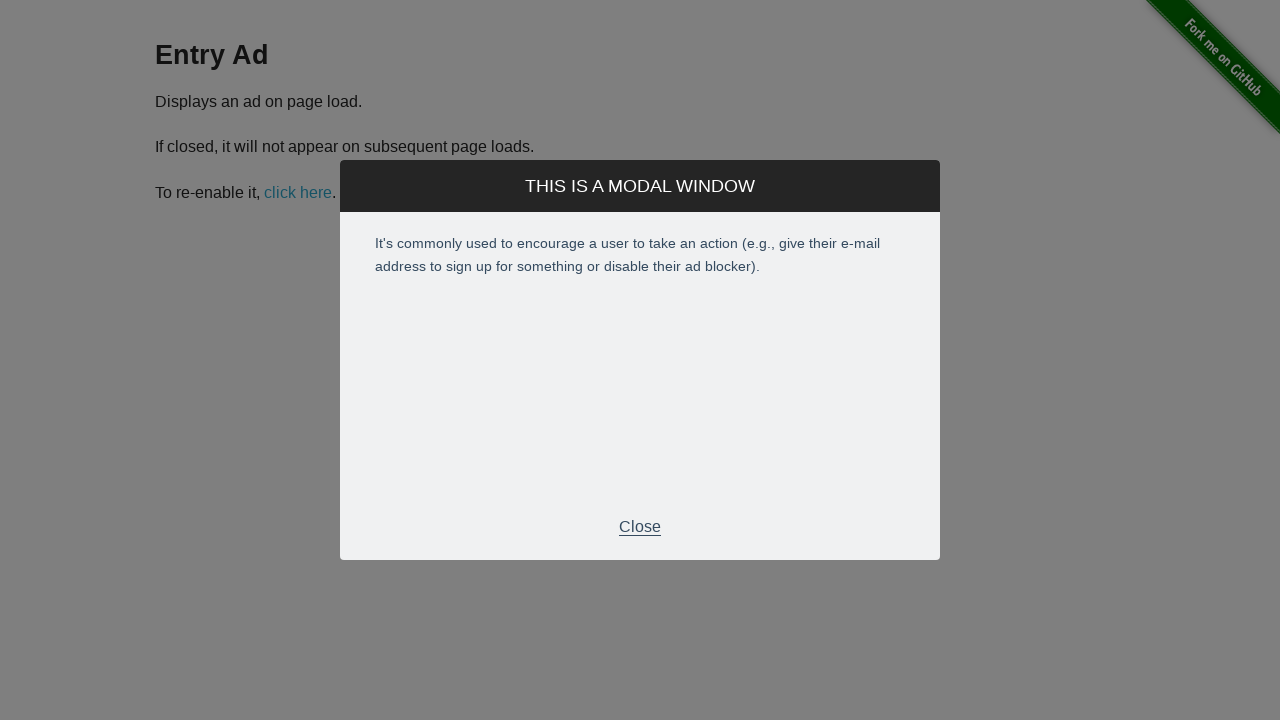

Navigated to entry ad test page
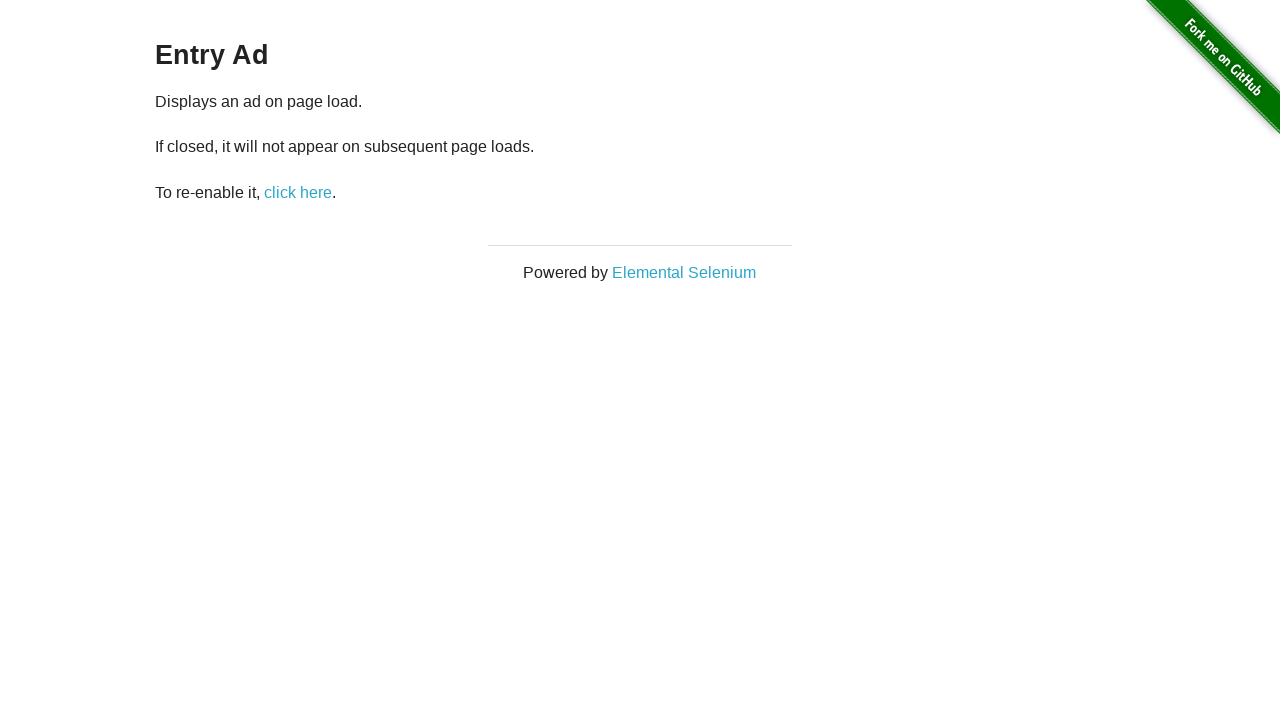

Clicked on paragraph element to interact with entry ad modal at (640, 101) on p
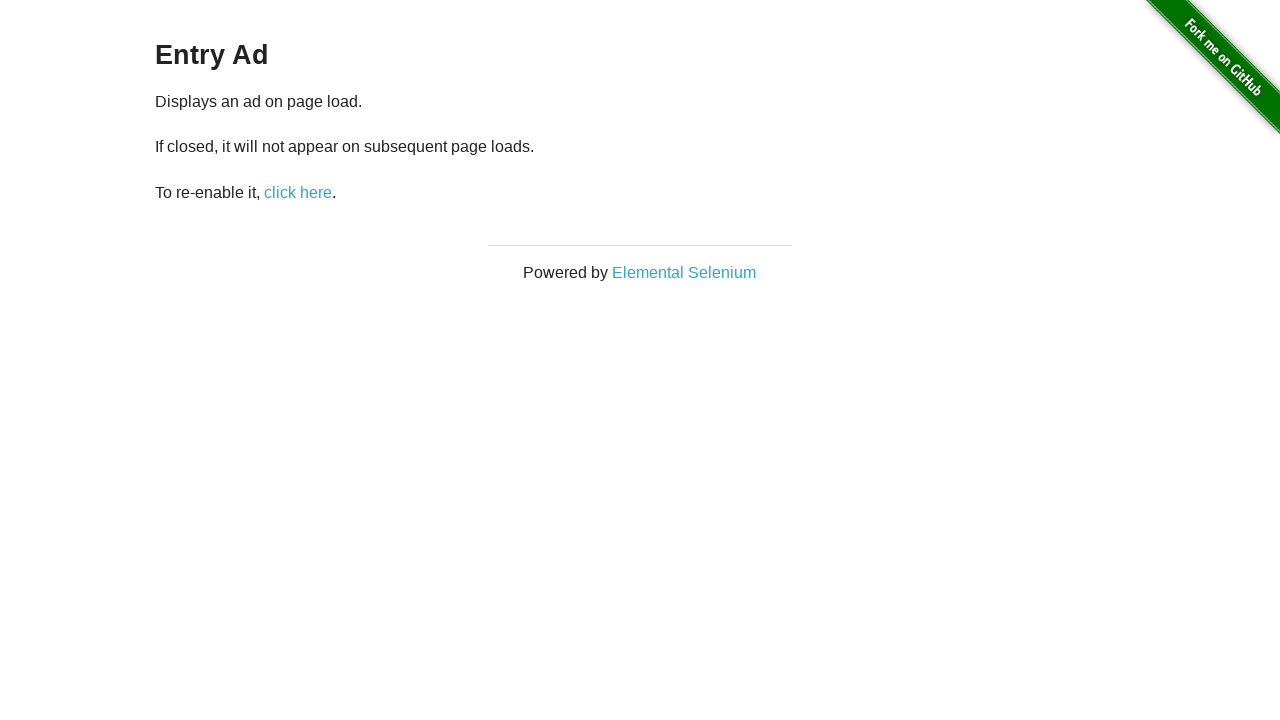

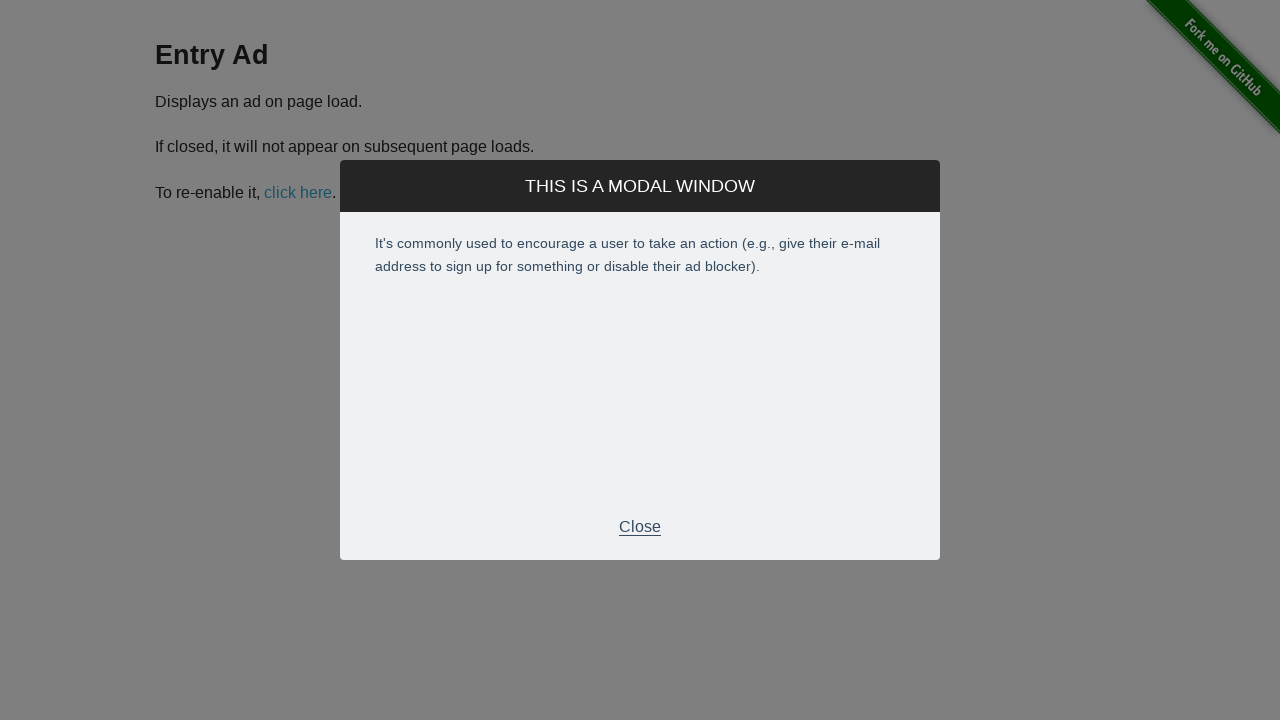